Tests auto-suggestion dropdown functionality by typing partial text and selecting a matching option from the dropdown

Starting URL: https://rahulshettyacademy.com/AutomationPractice/

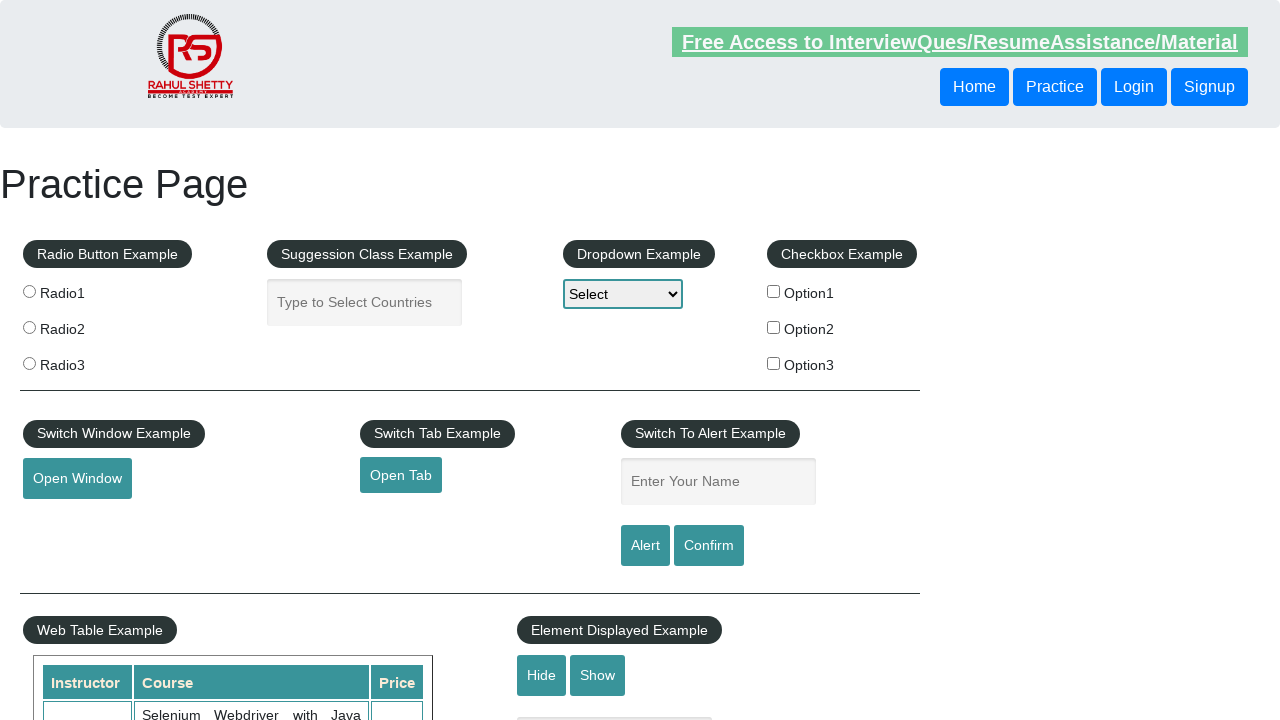

Clicked on the auto-suggestion dropdown field at (365, 302) on #autocomplete
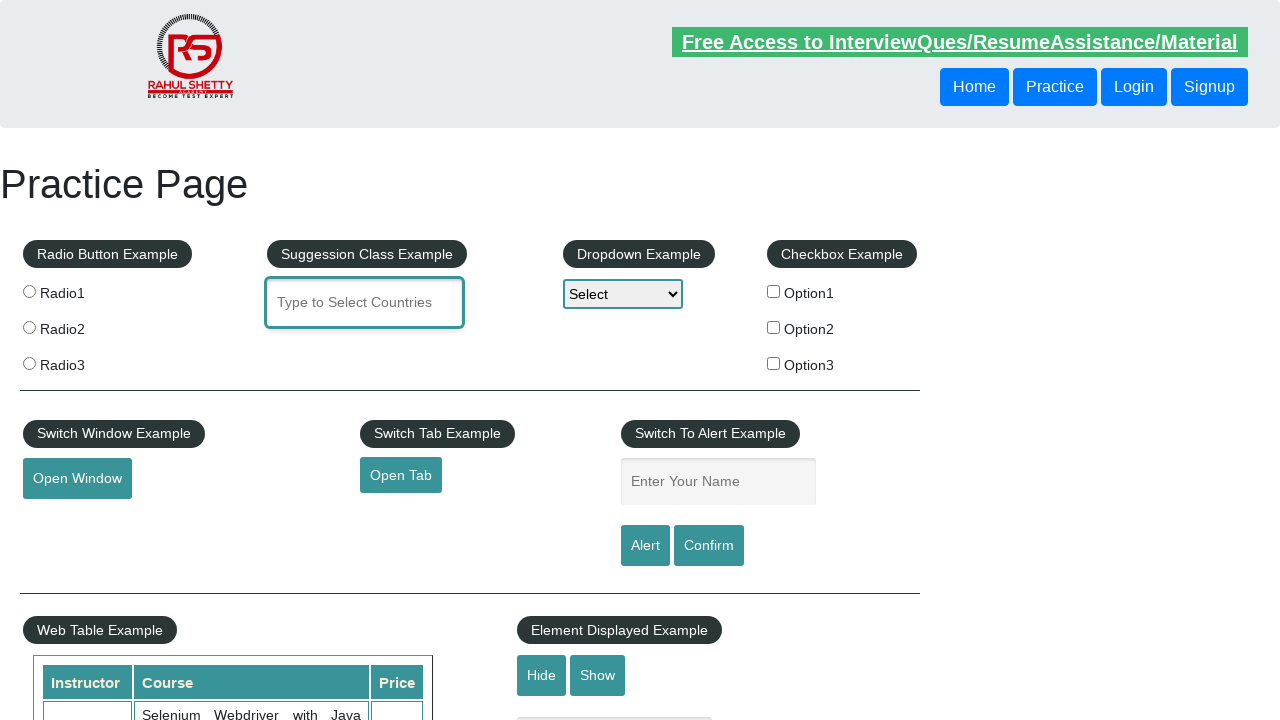

Typed 'ar' in the autocomplete field to trigger suggestions on #autocomplete
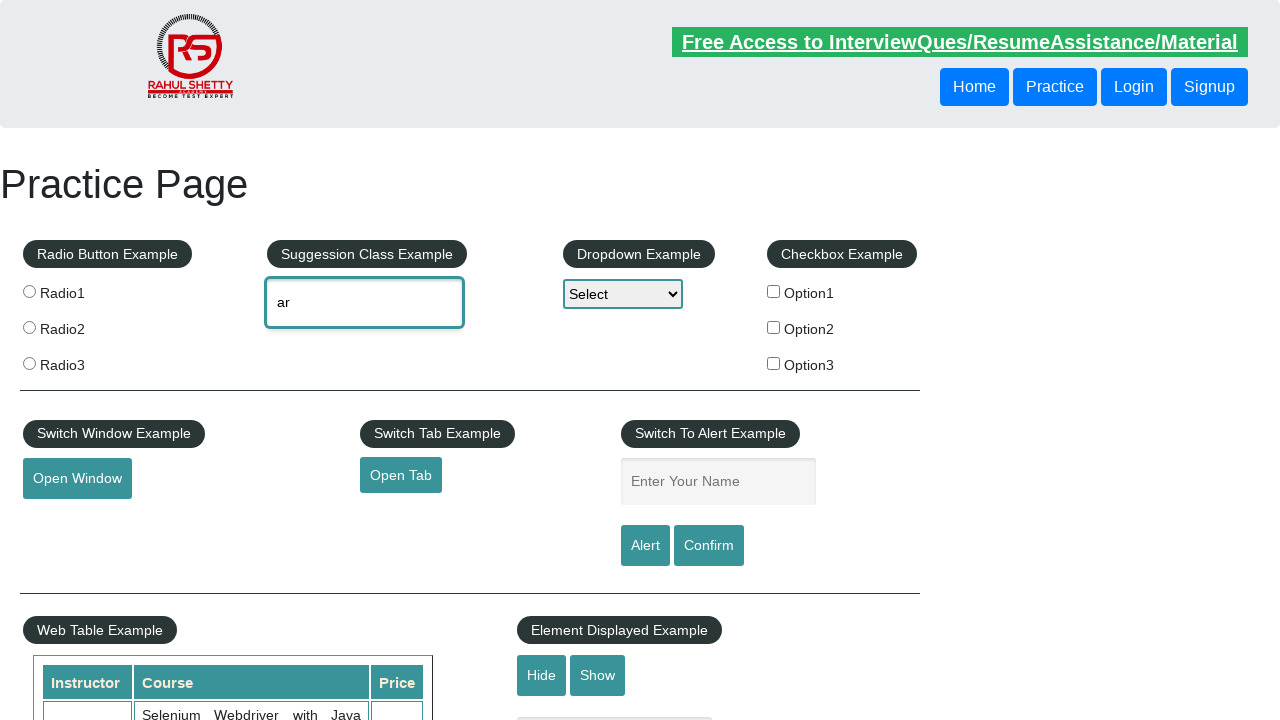

Dropdown suggestions appeared
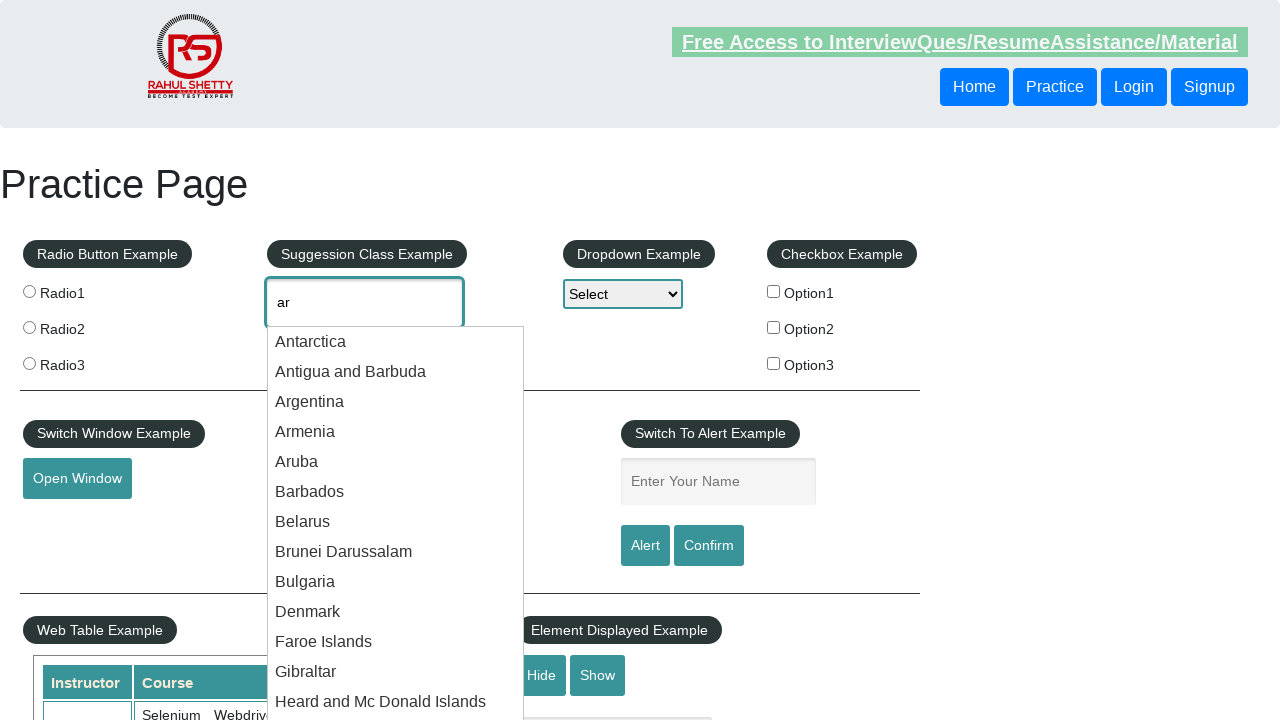

Selected 'Antarctica' from the dropdown suggestions at (396, 342) on .ui-menu-item-wrapper >> nth=0
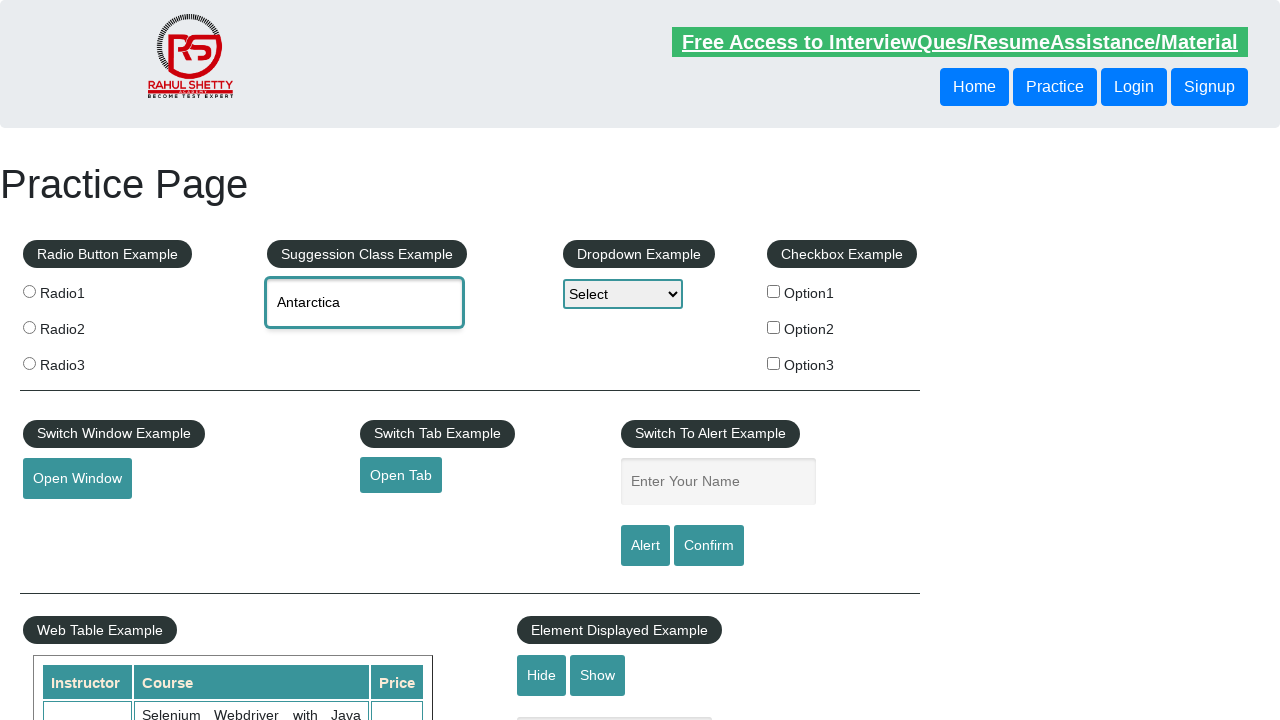

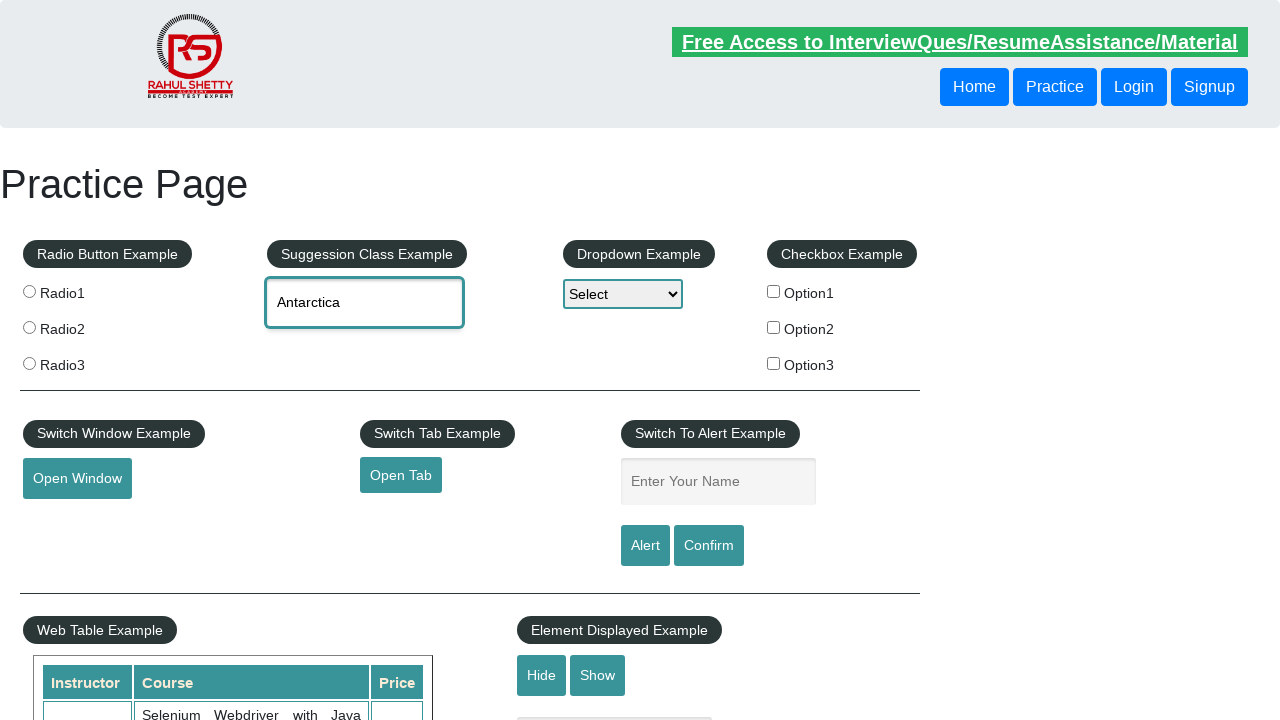